Navigates to Serv00.com homepage and waits for the account availability counter element to load, verifying that the JavaScript-rendered content displaying account numbers is visible.

Starting URL: https://www.serv00.com/

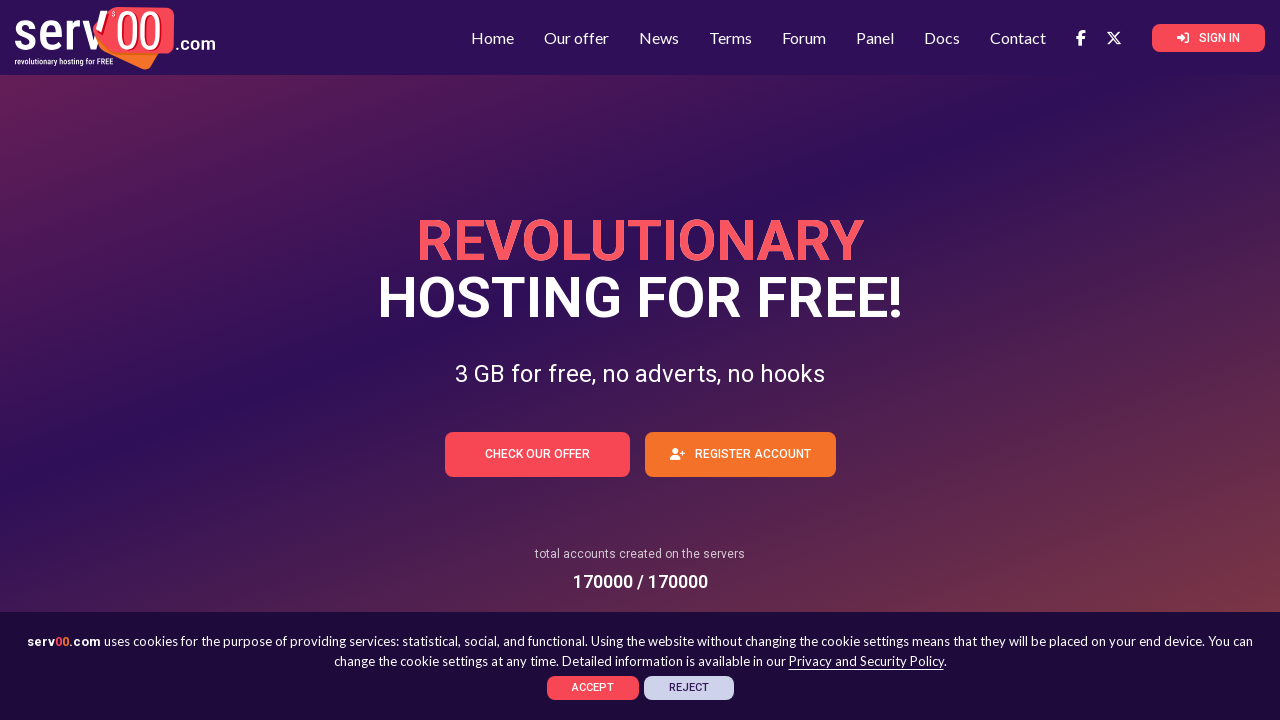

Navigated to Serv00.com homepage
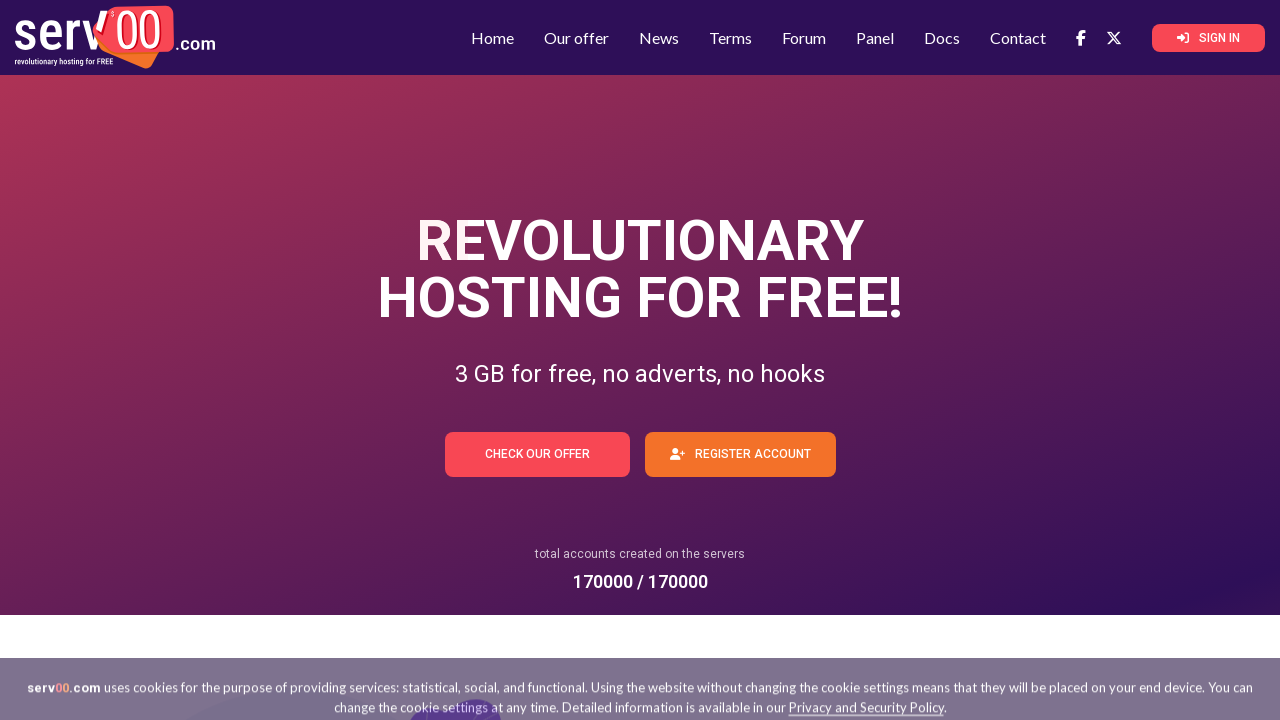

Account availability counter element loaded and visible
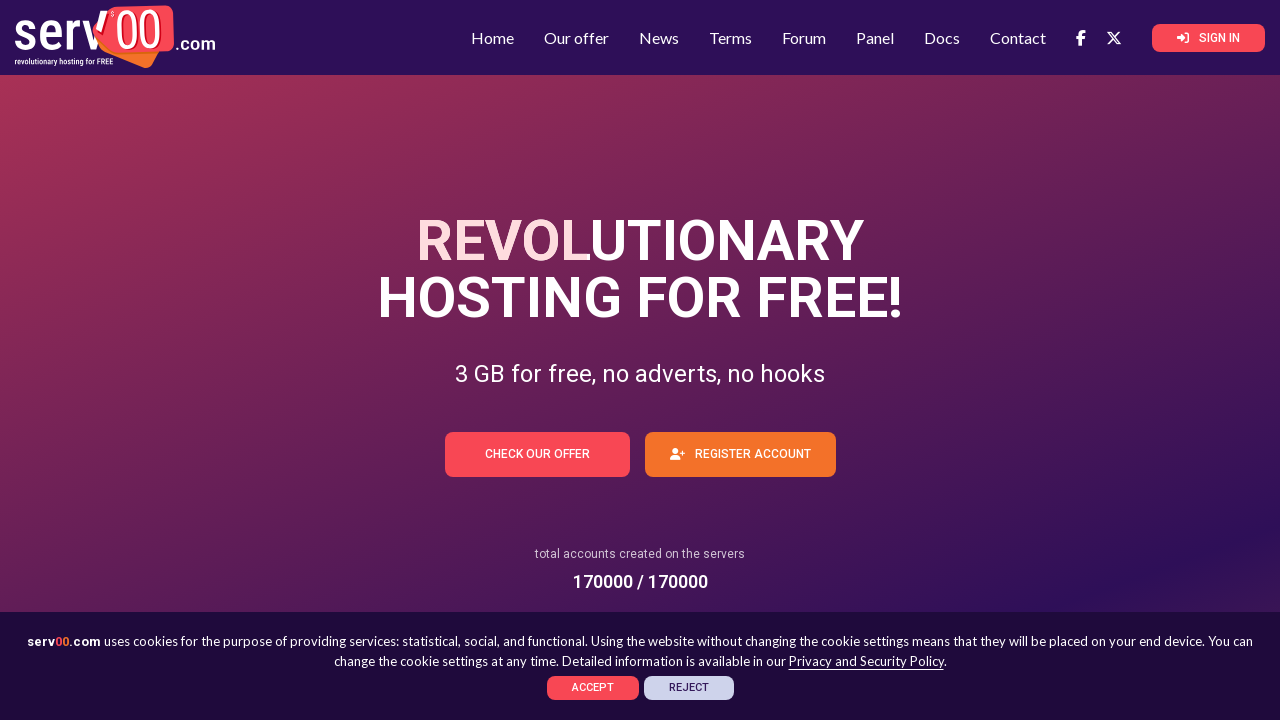

Retrieved account status text: 170000 / 170000
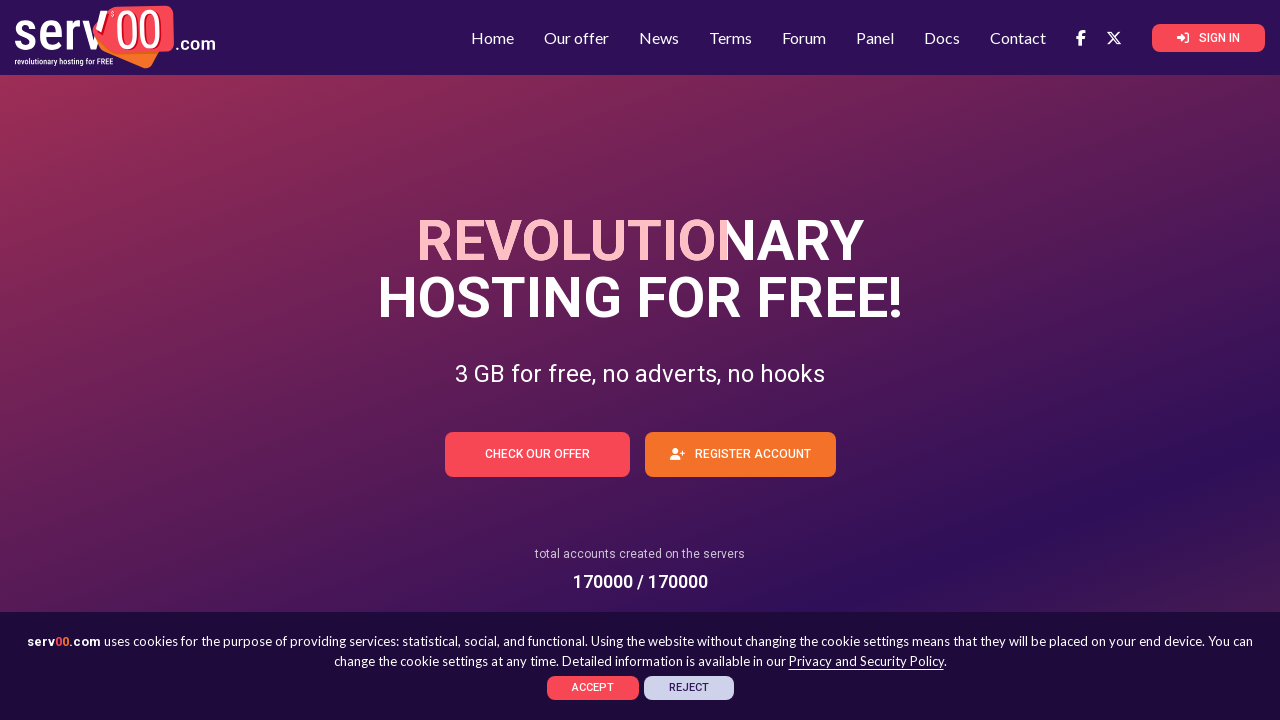

Printed account status text to console
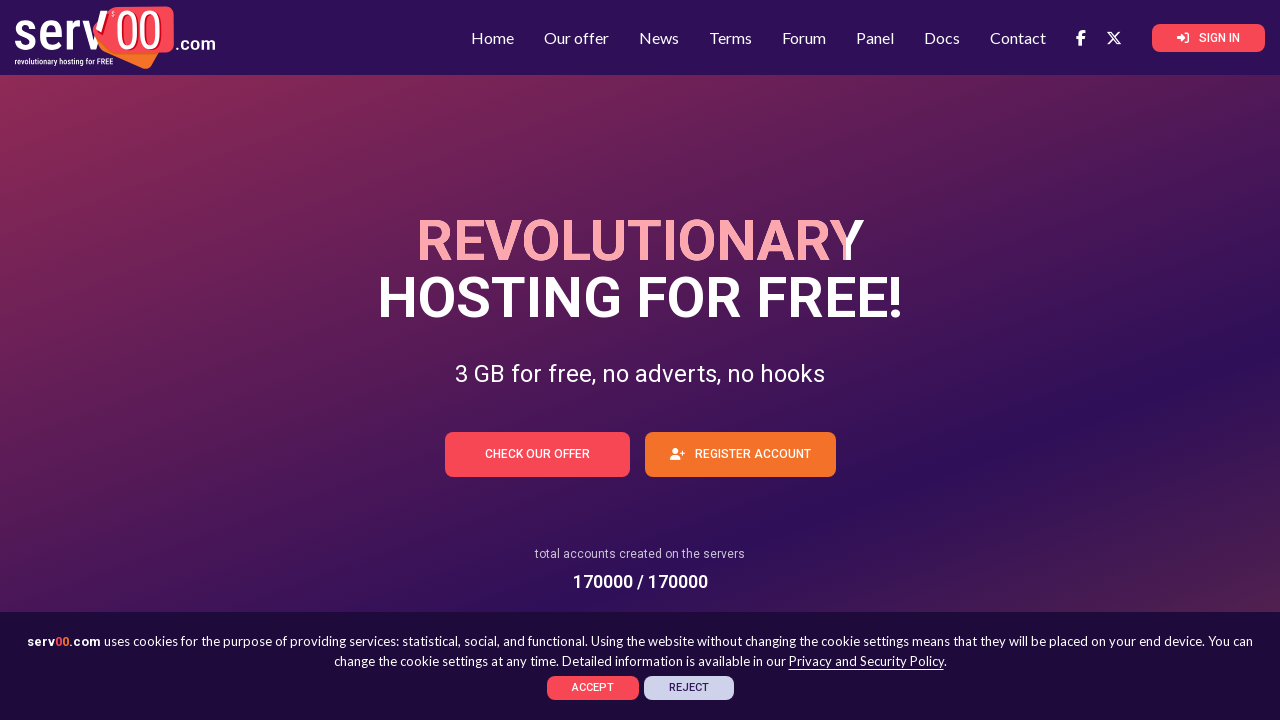

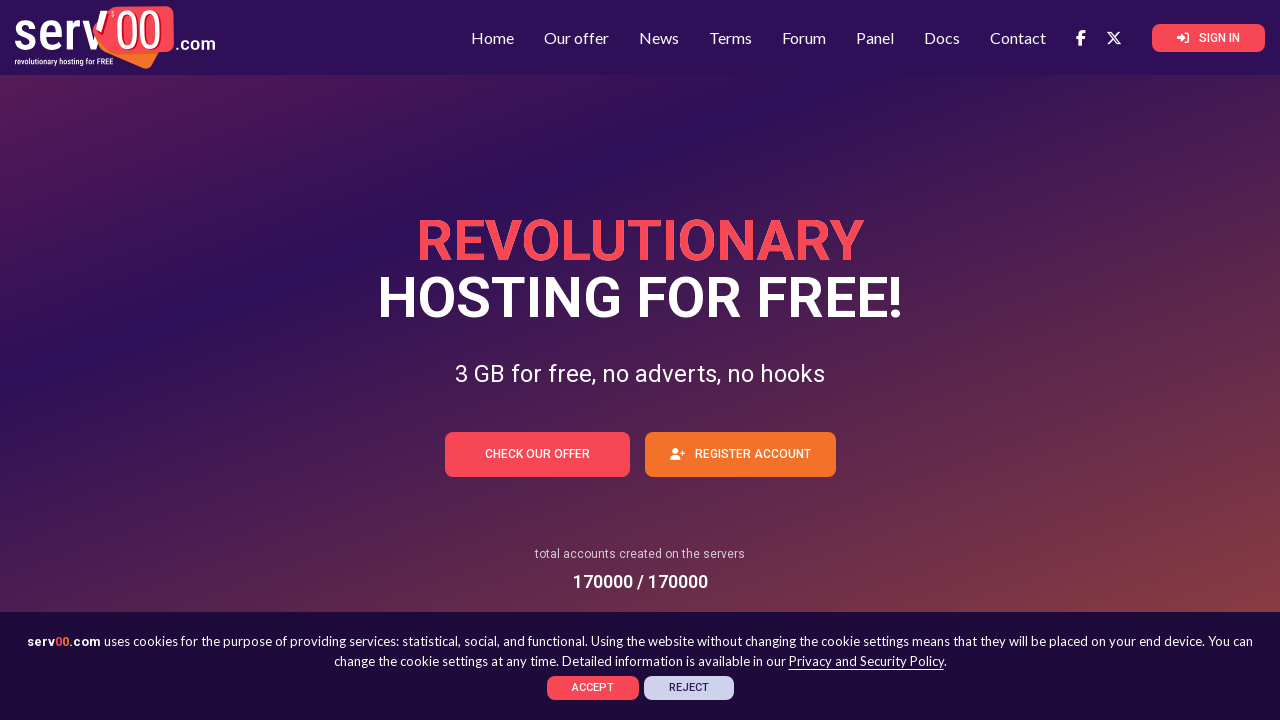